Navigates to a practice automation page and interacts with an HTML table by finding a specific column header and extracting values from that column

Starting URL: https://rahulshettyacademy.com/AutomationPractice

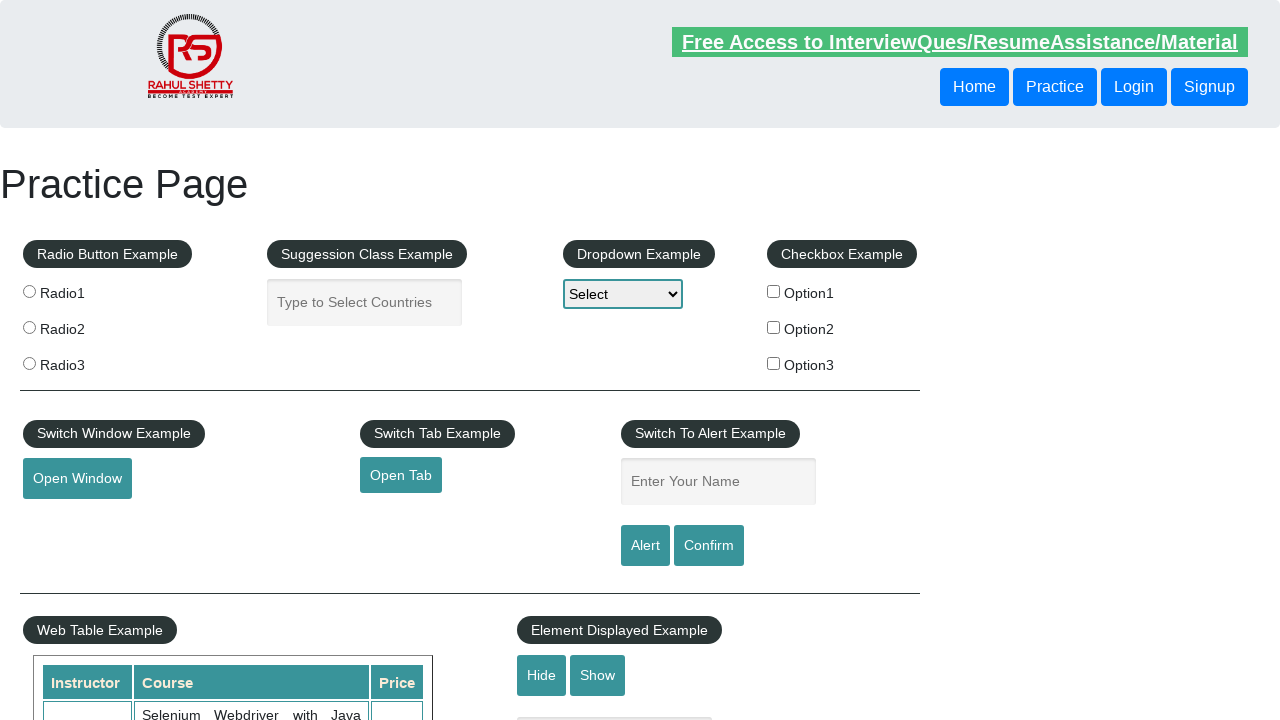

Navigated to Rahul Shetty Academy automation practice page
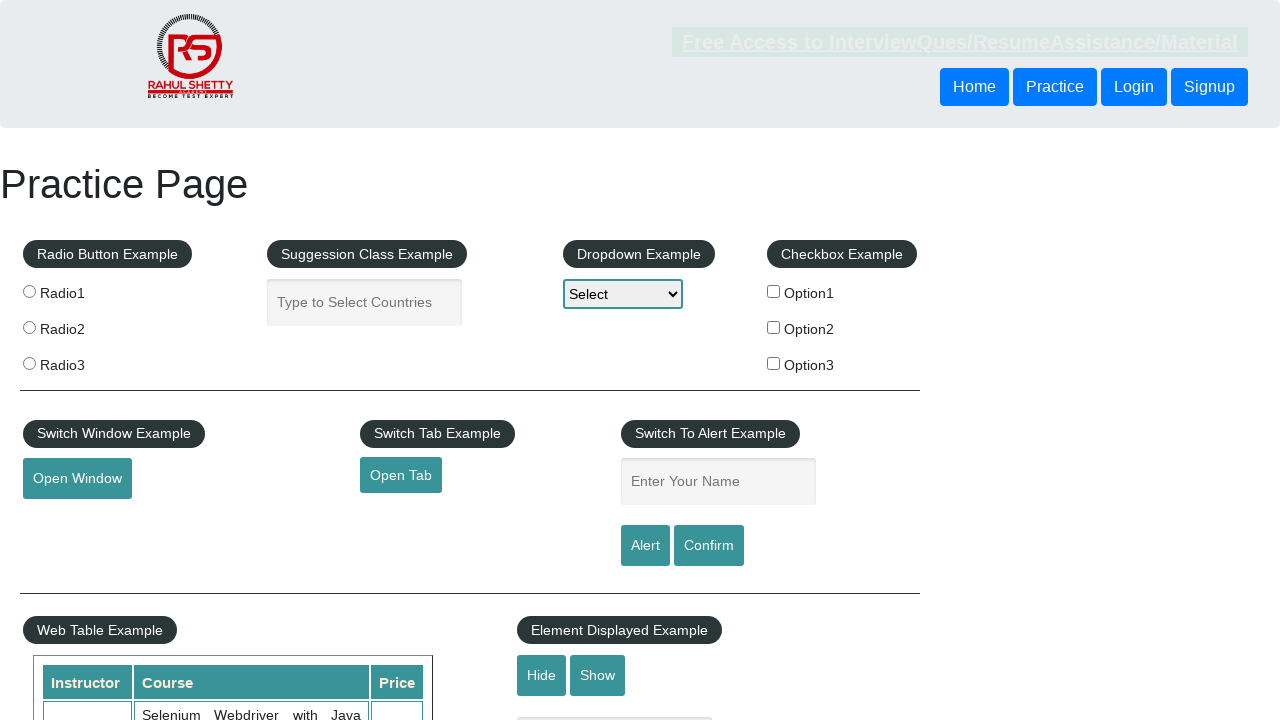

Located all table headers in the fixed header table
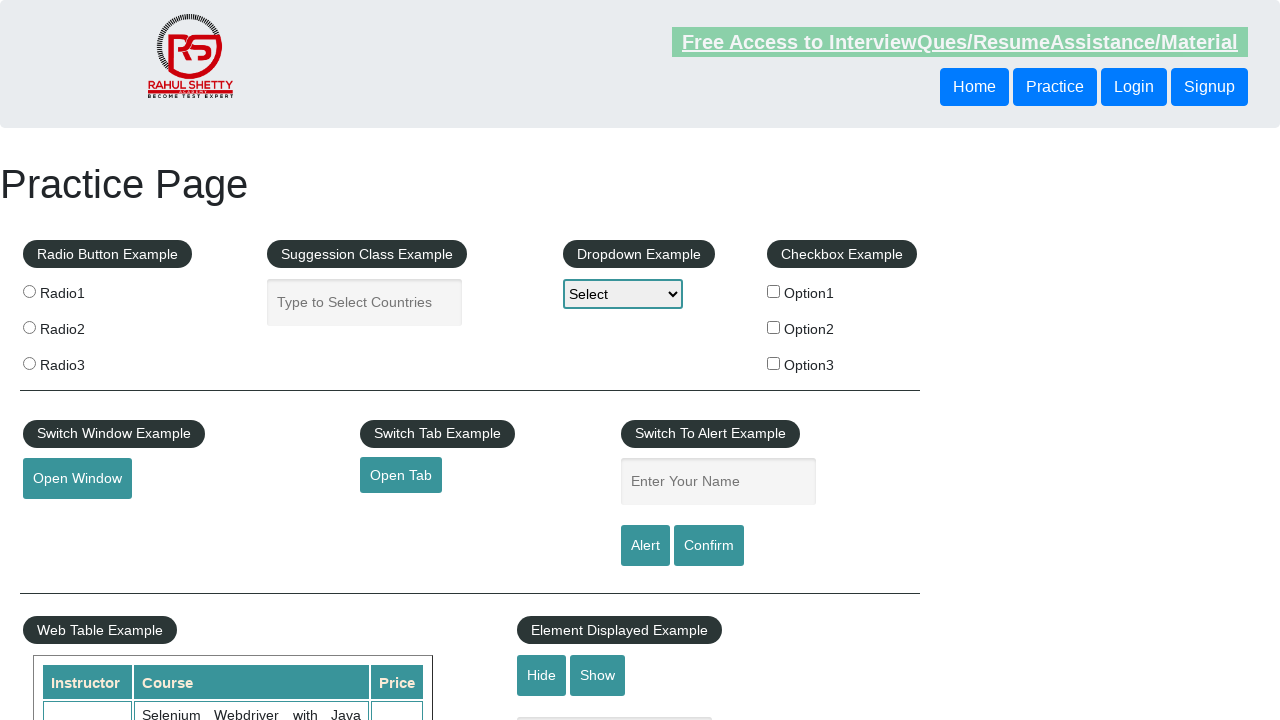

Found 'Amount' column at position 4
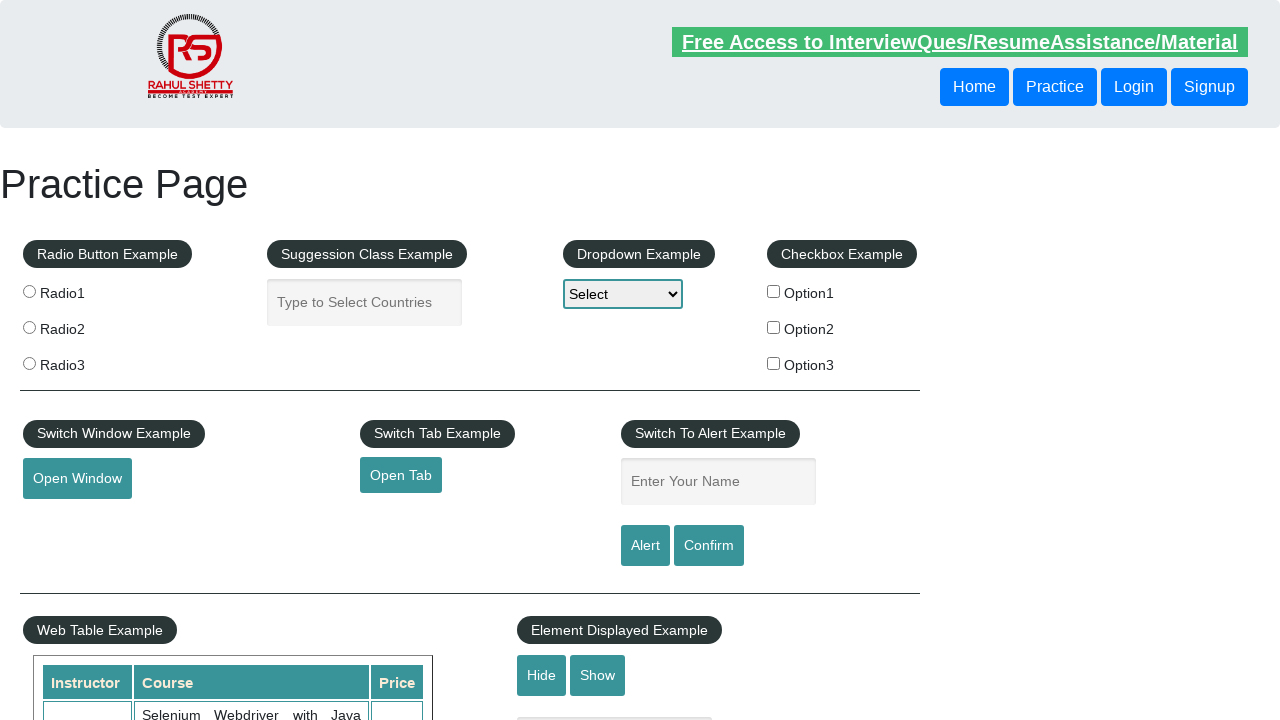

Retrieved all values from Amount column (column 4)
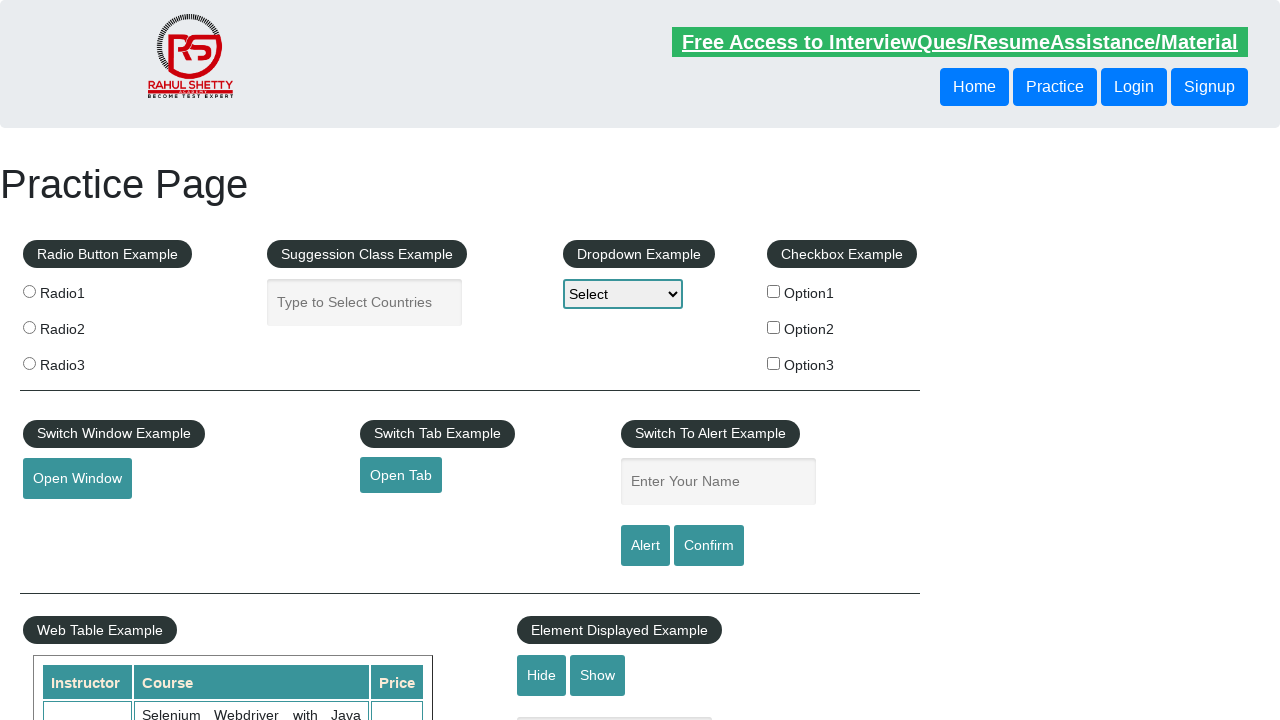

Extracted and printed 9 values from Amount column
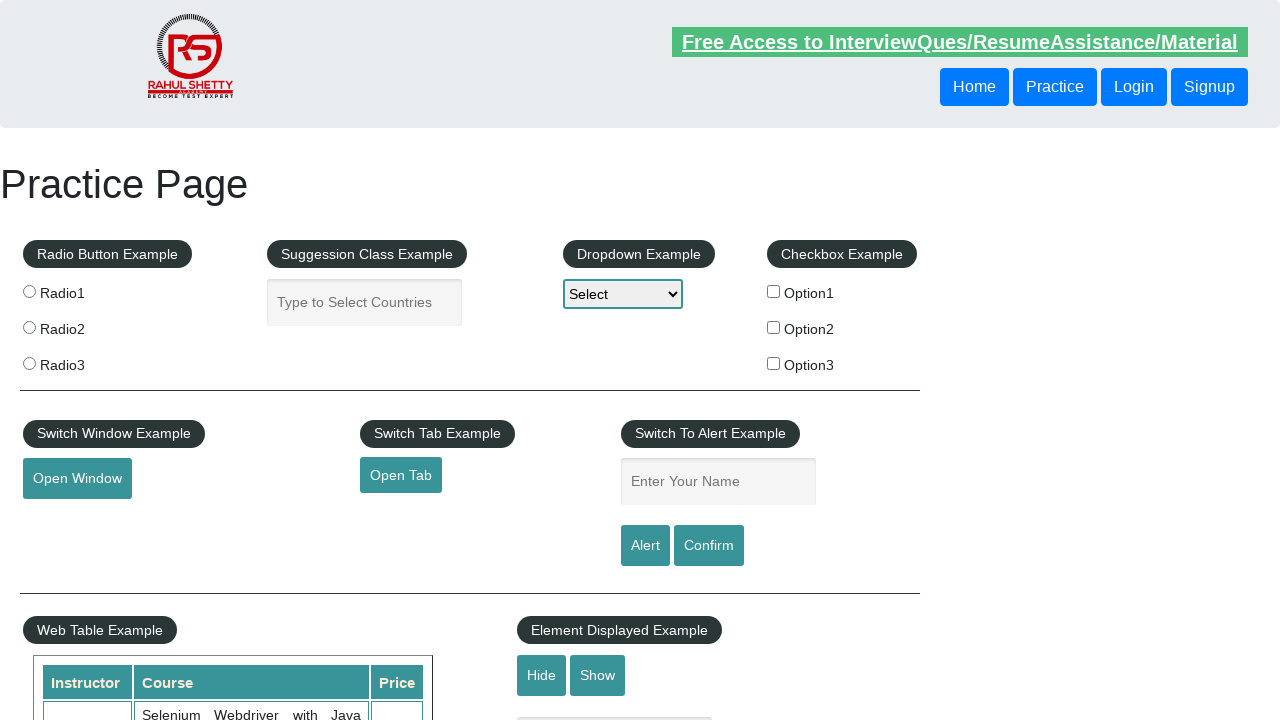

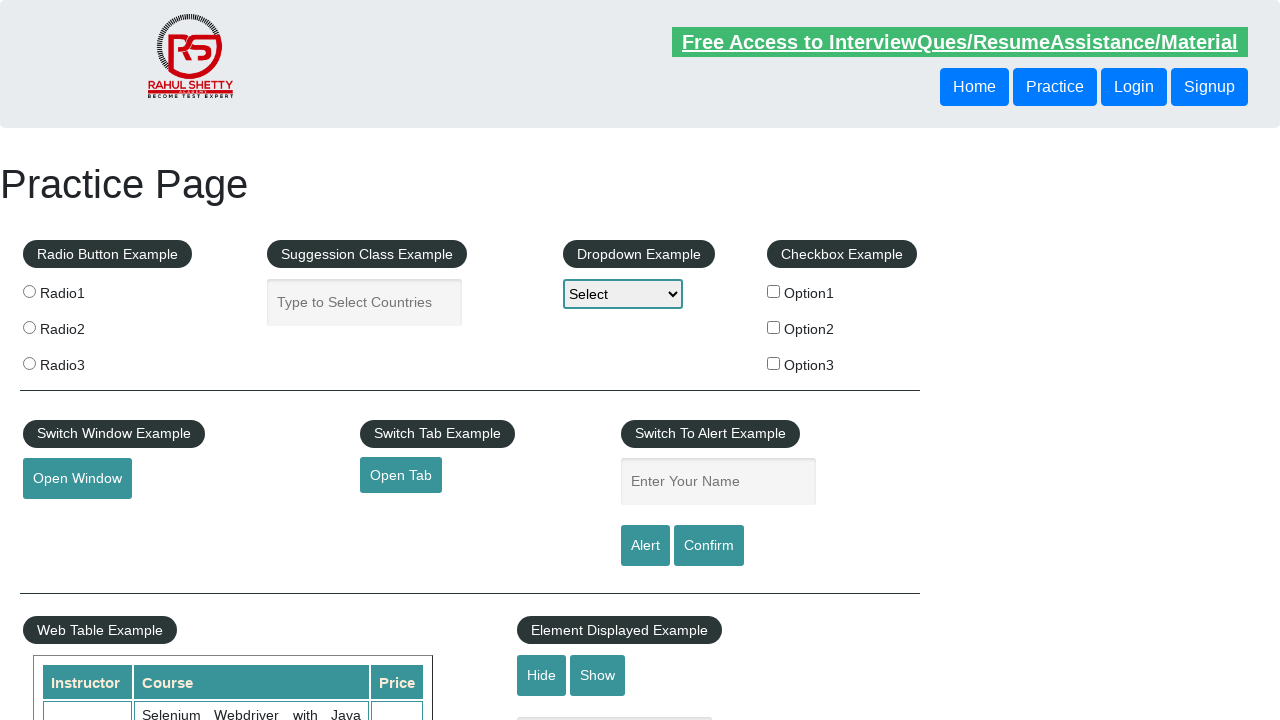